Tests jQuery UI Selectable widget by performing a click-and-drag action from Item 1 to Item 6 to select multiple items in the list.

Starting URL: https://jqueryui.com/selectable/

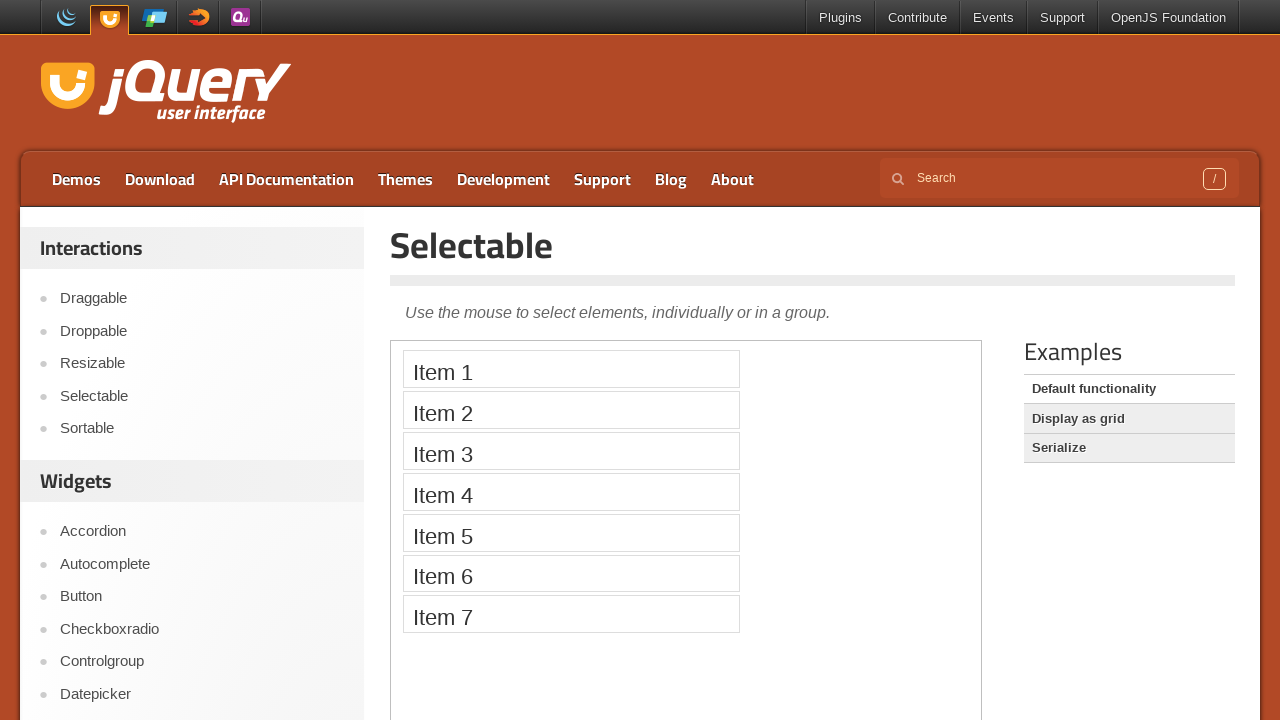

Located iframe containing selectable demo
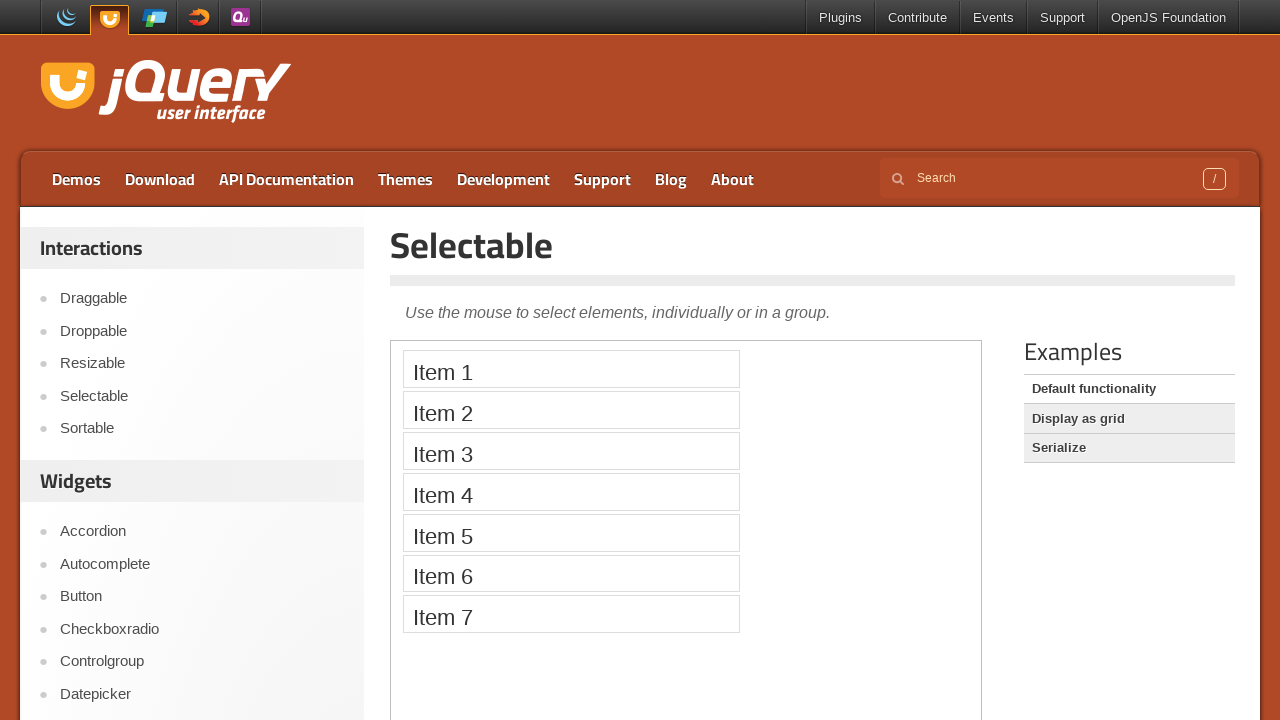

Located Item 1 element
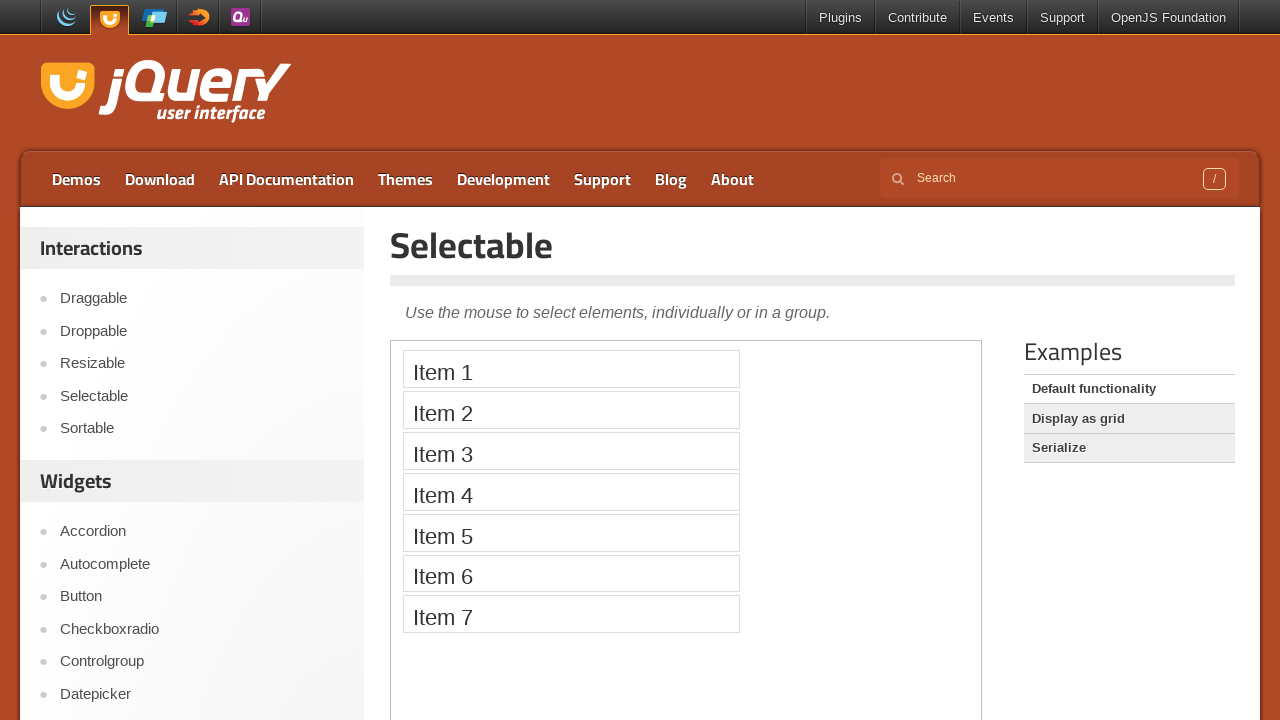

Located Item 6 element
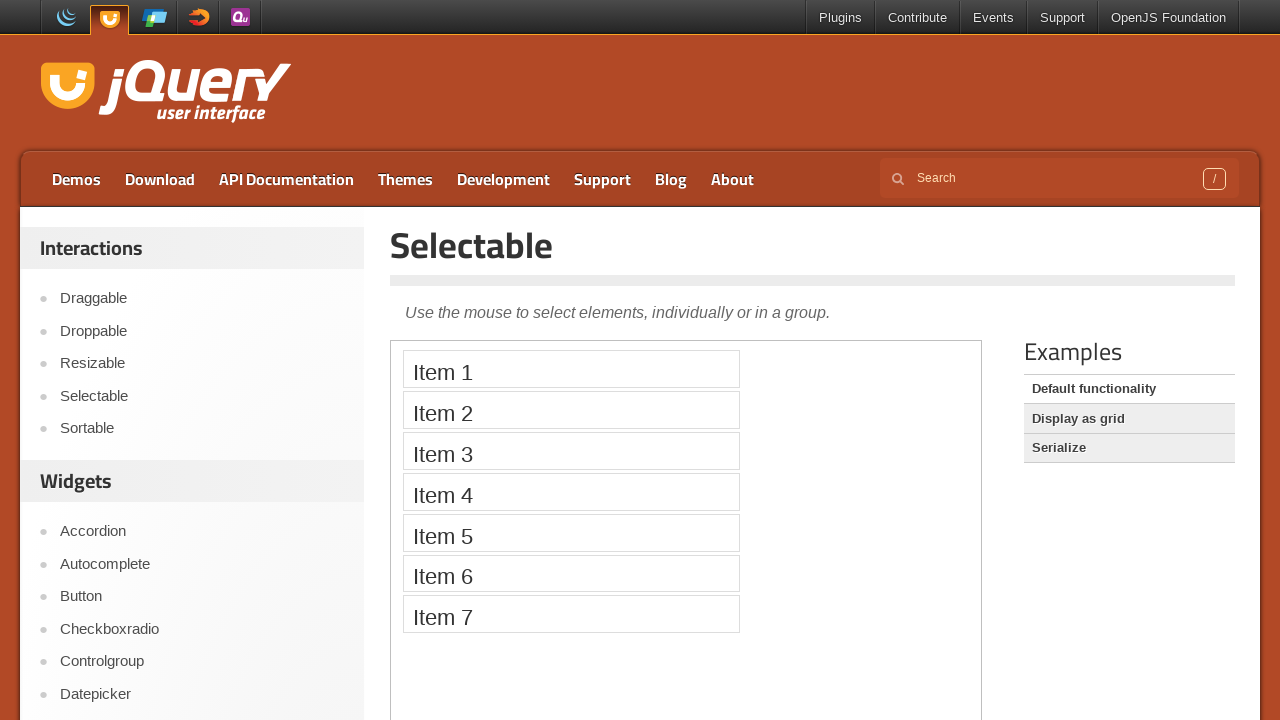

Item 1 became visible
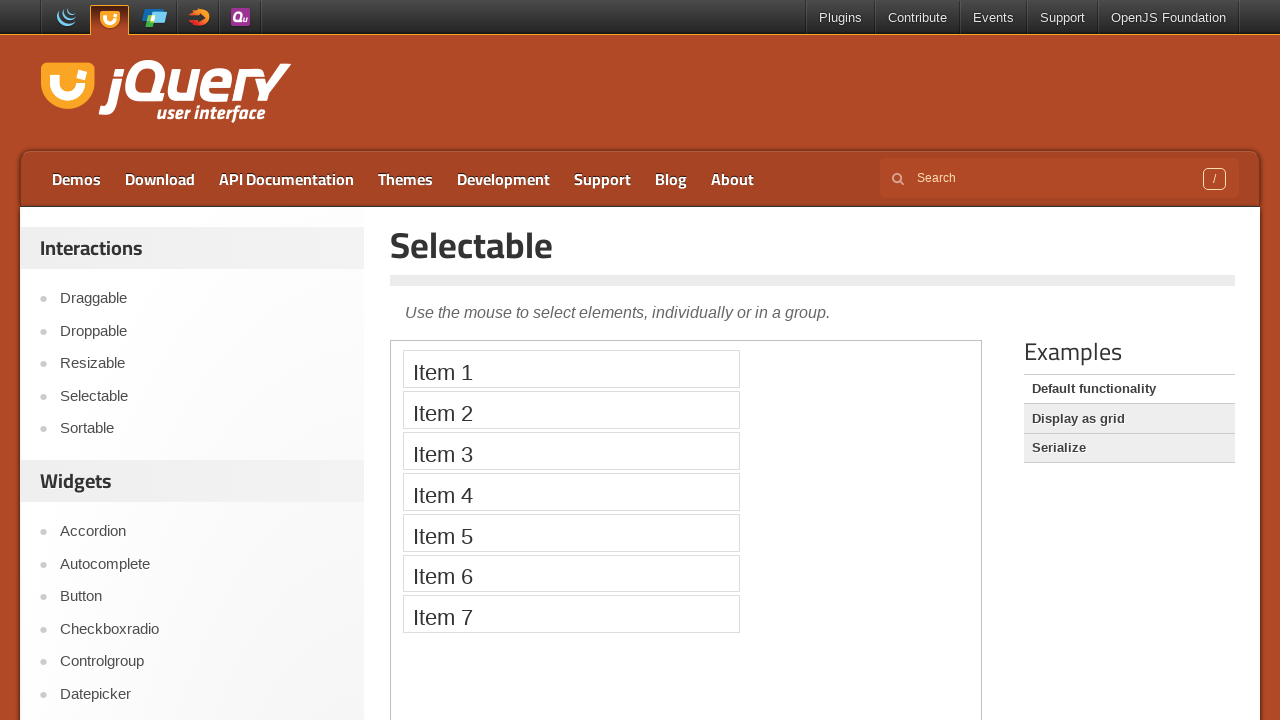

Got bounding box for Item 1
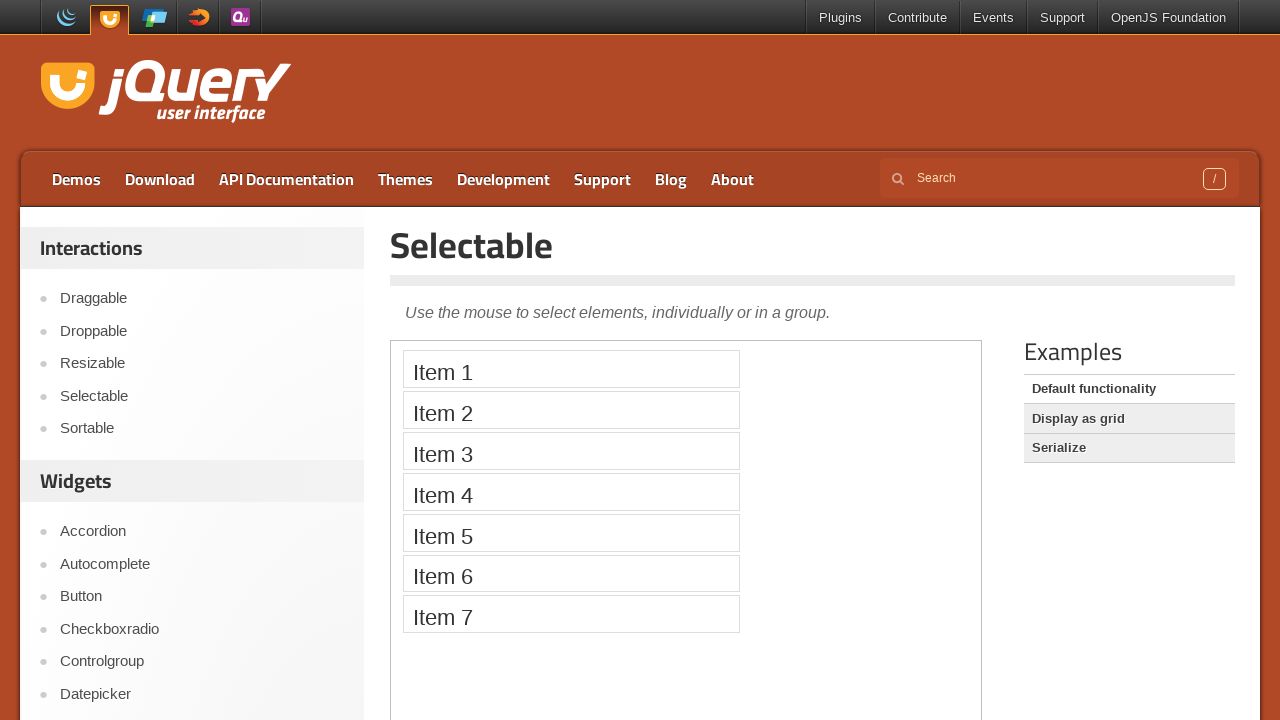

Got bounding box for Item 6
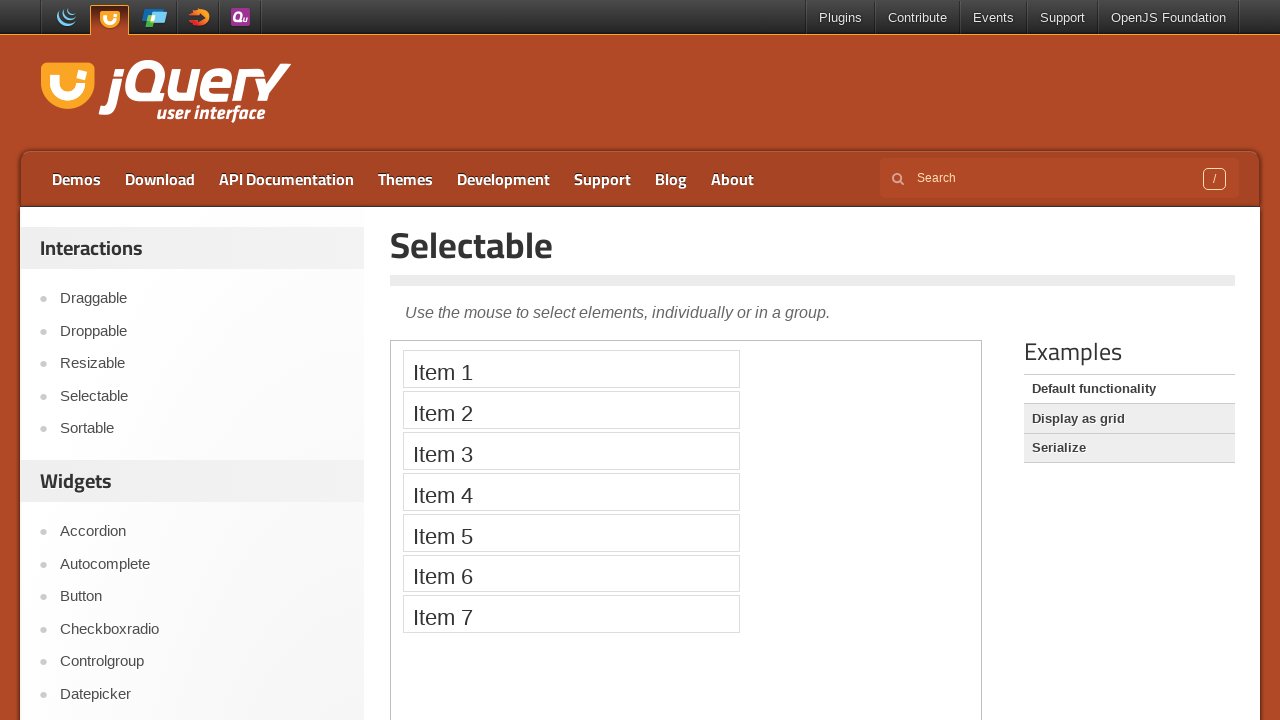

Moved mouse to Item 1 center position at (571, 369)
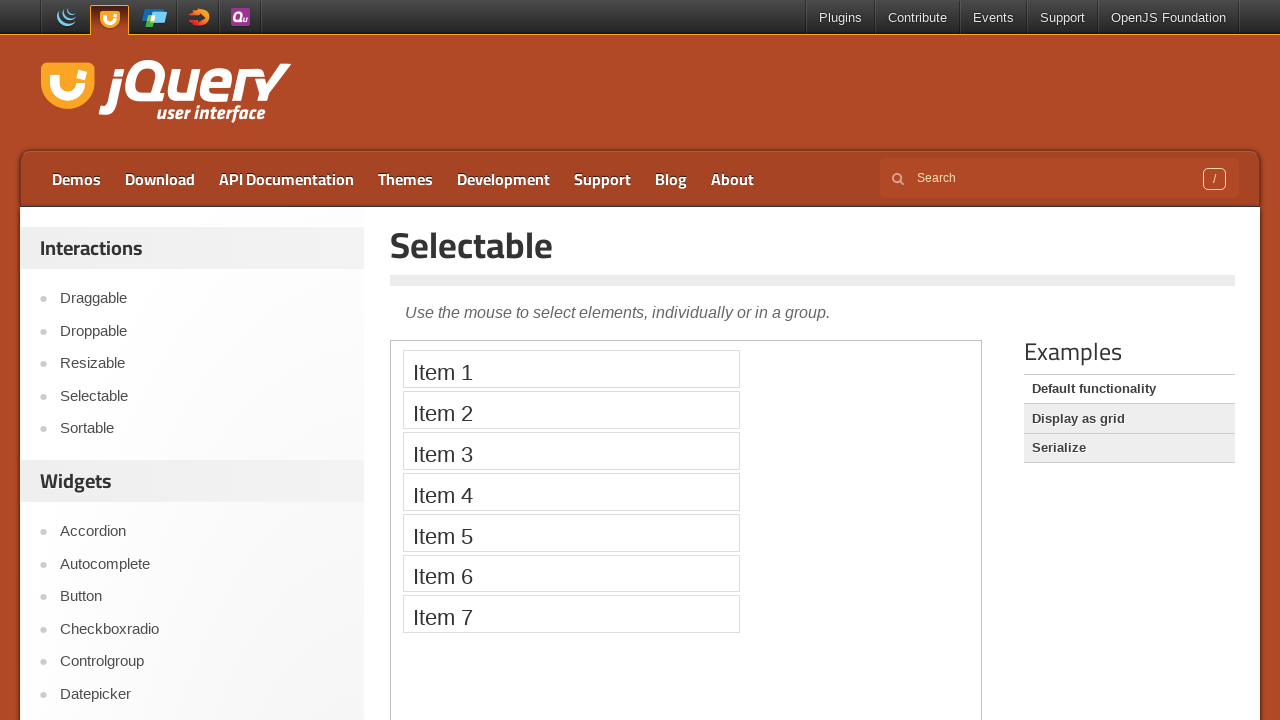

Pressed mouse button down at Item 1 at (571, 369)
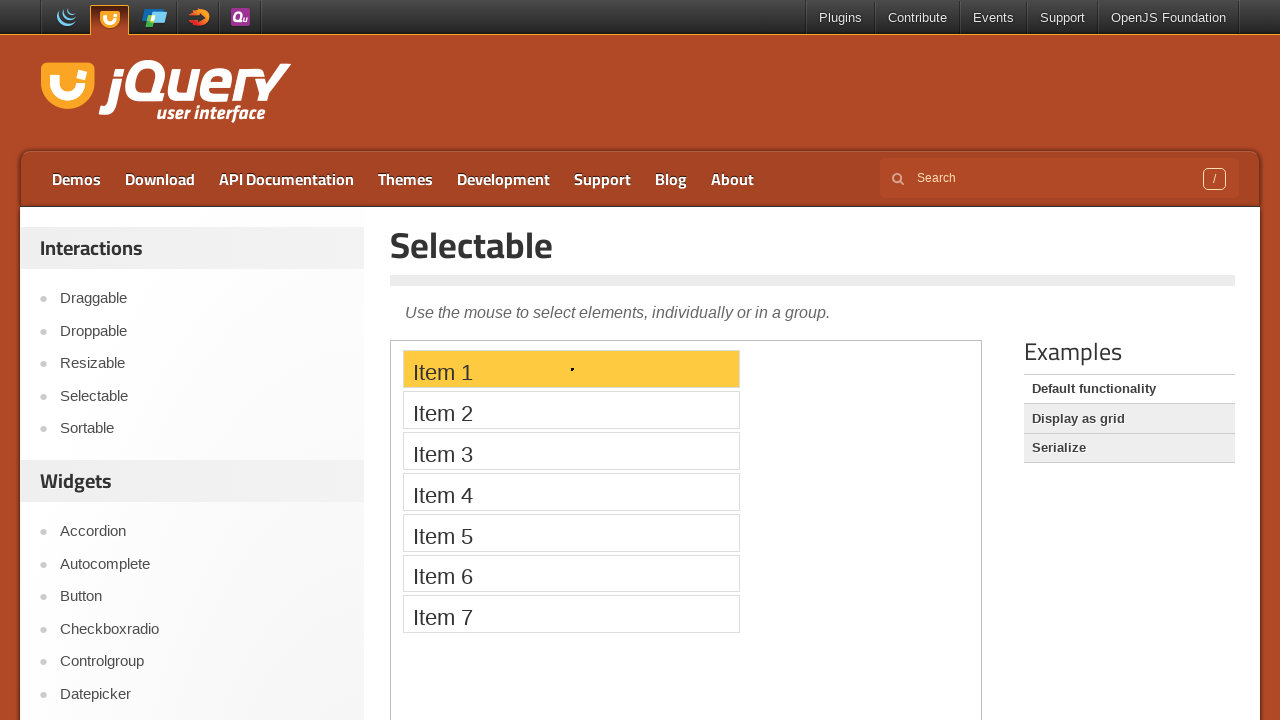

Dragged mouse to Item 6 center position at (571, 573)
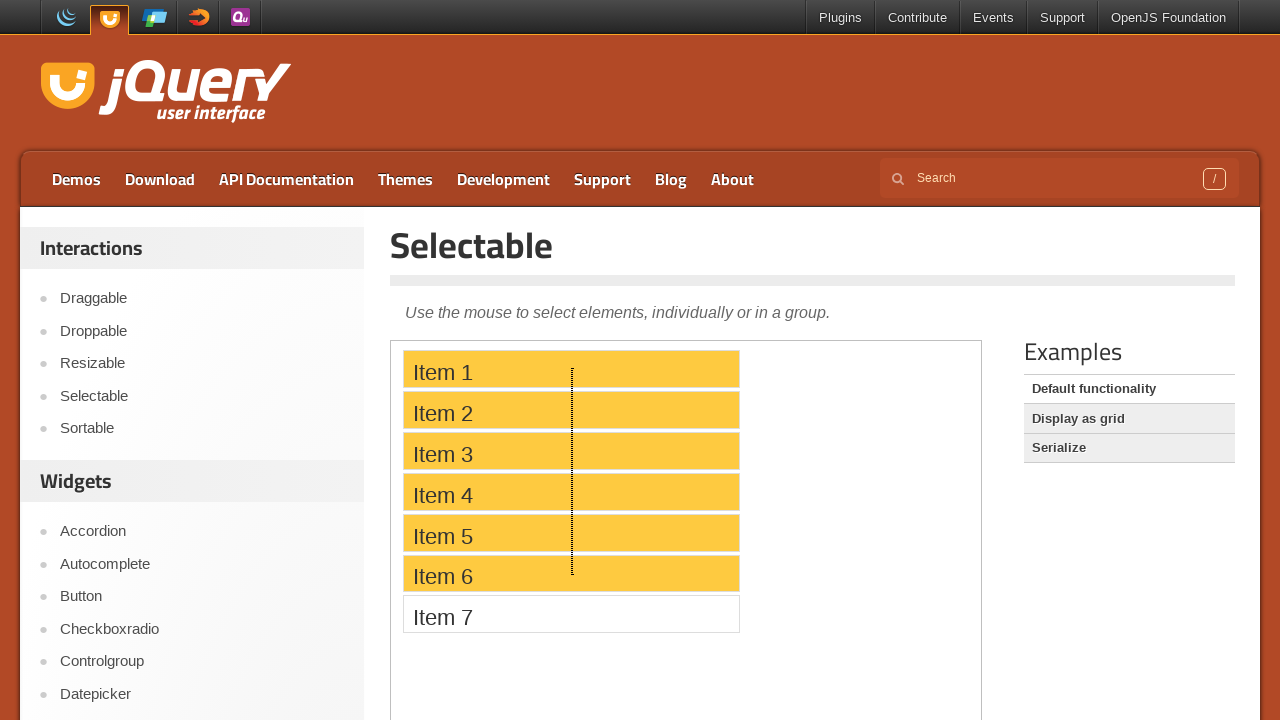

Released mouse button, completed drag selection from Item 1 to Item 6 at (571, 573)
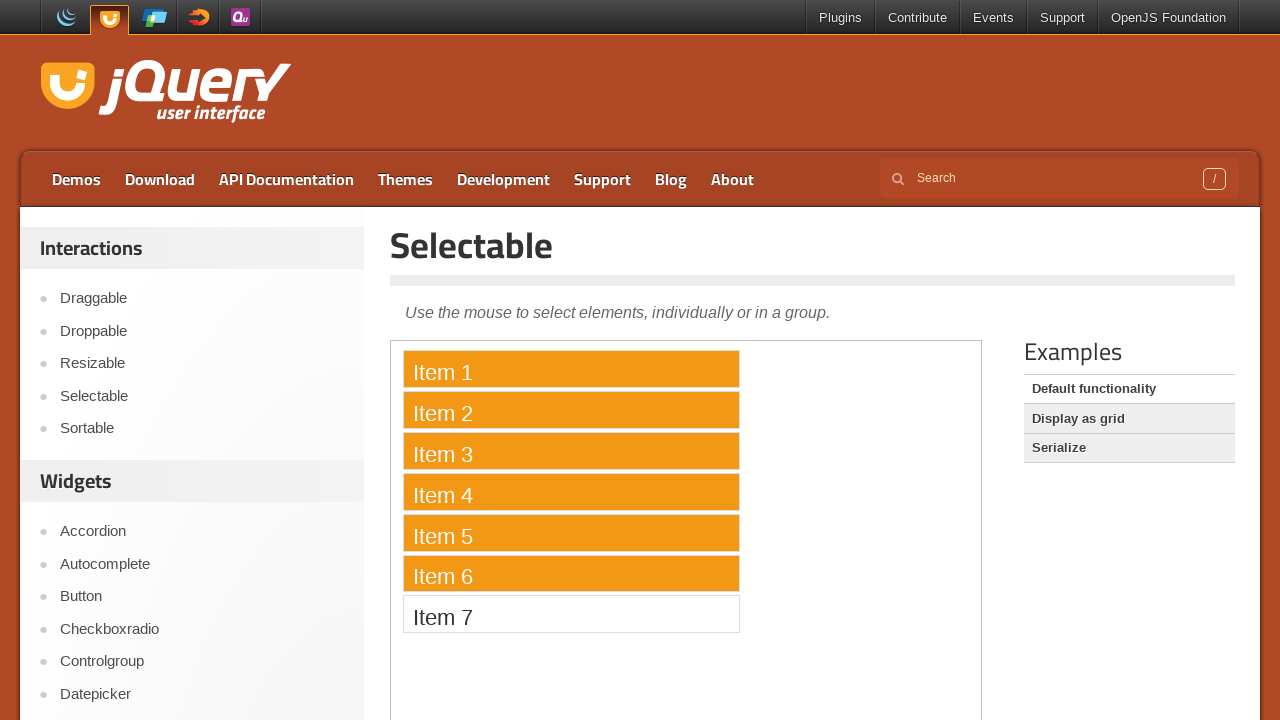

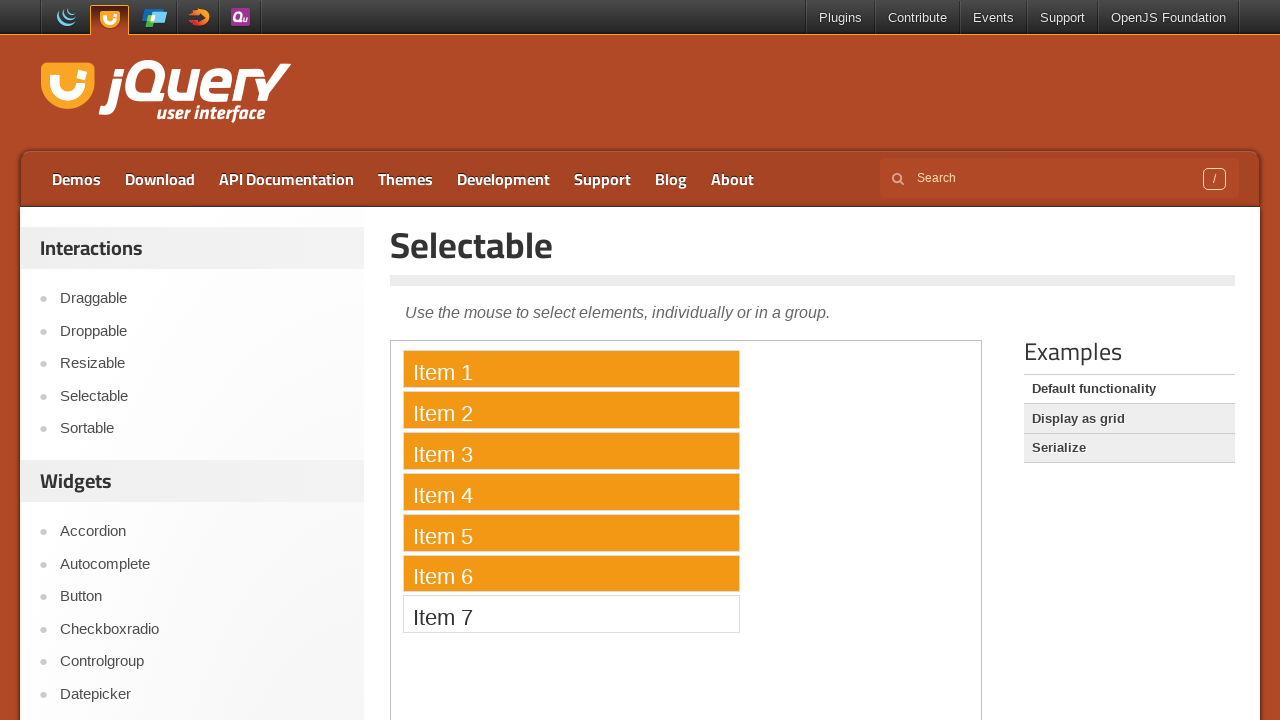